Tests file download functionality by navigating to a download page and clicking on a download link to trigger a file download.

Starting URL: https://the-internet.herokuapp.com/download

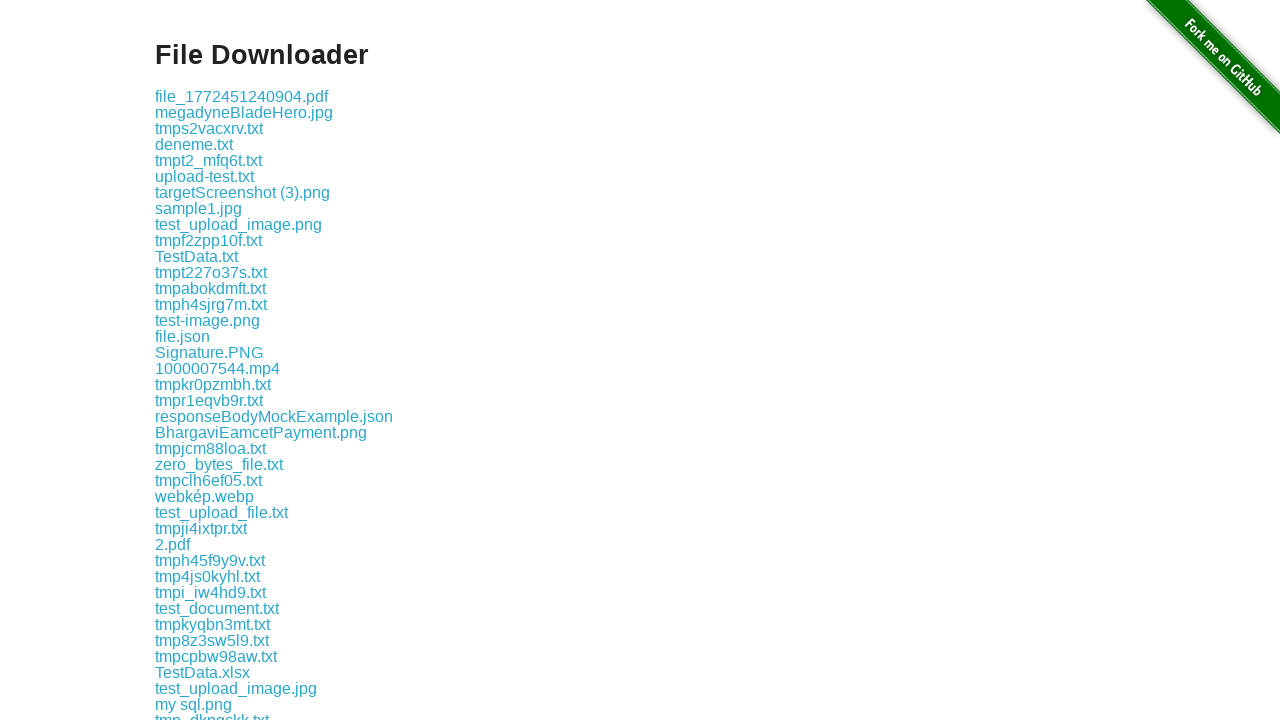

Clicked on the first download link at (242, 96) on .example a
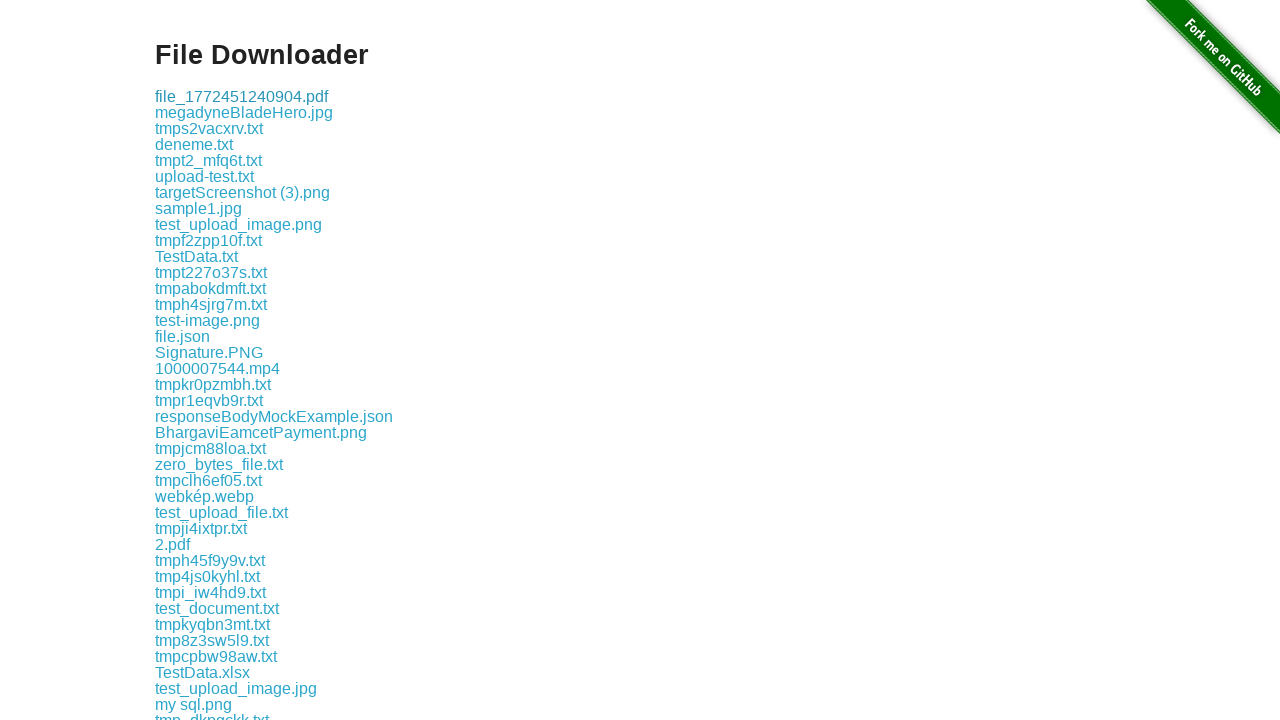

Waited 2 seconds for download to start
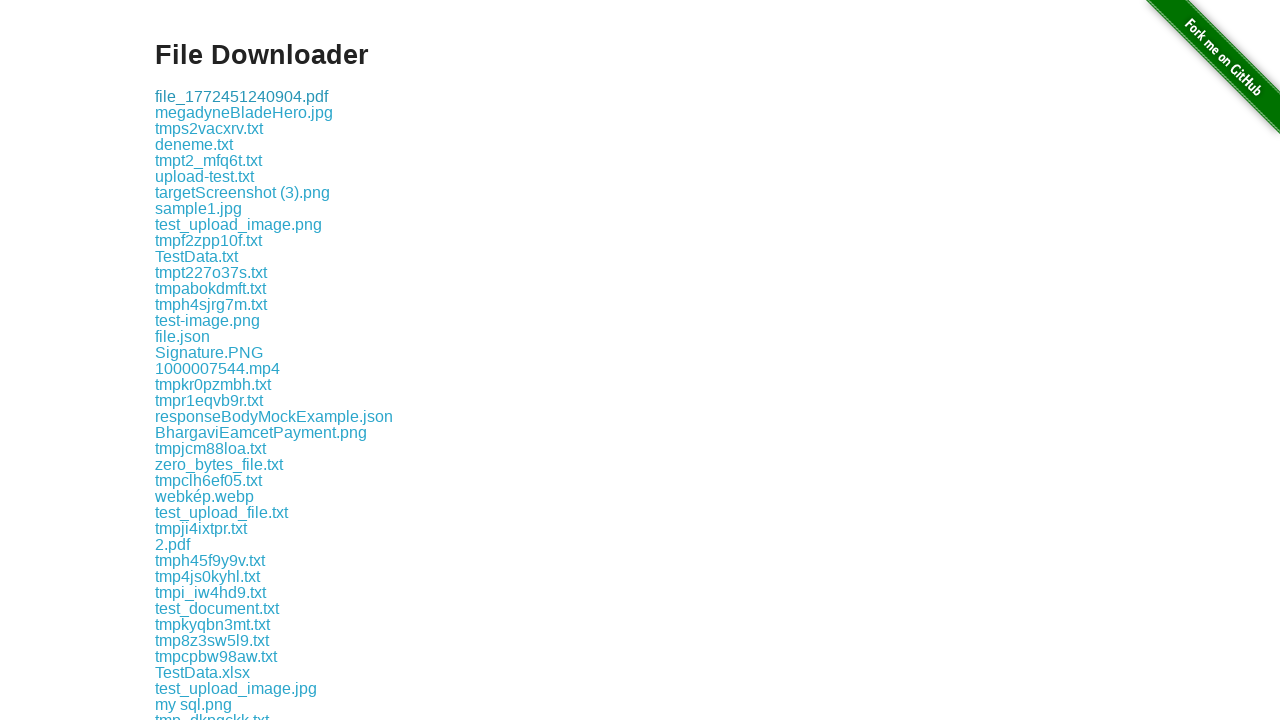

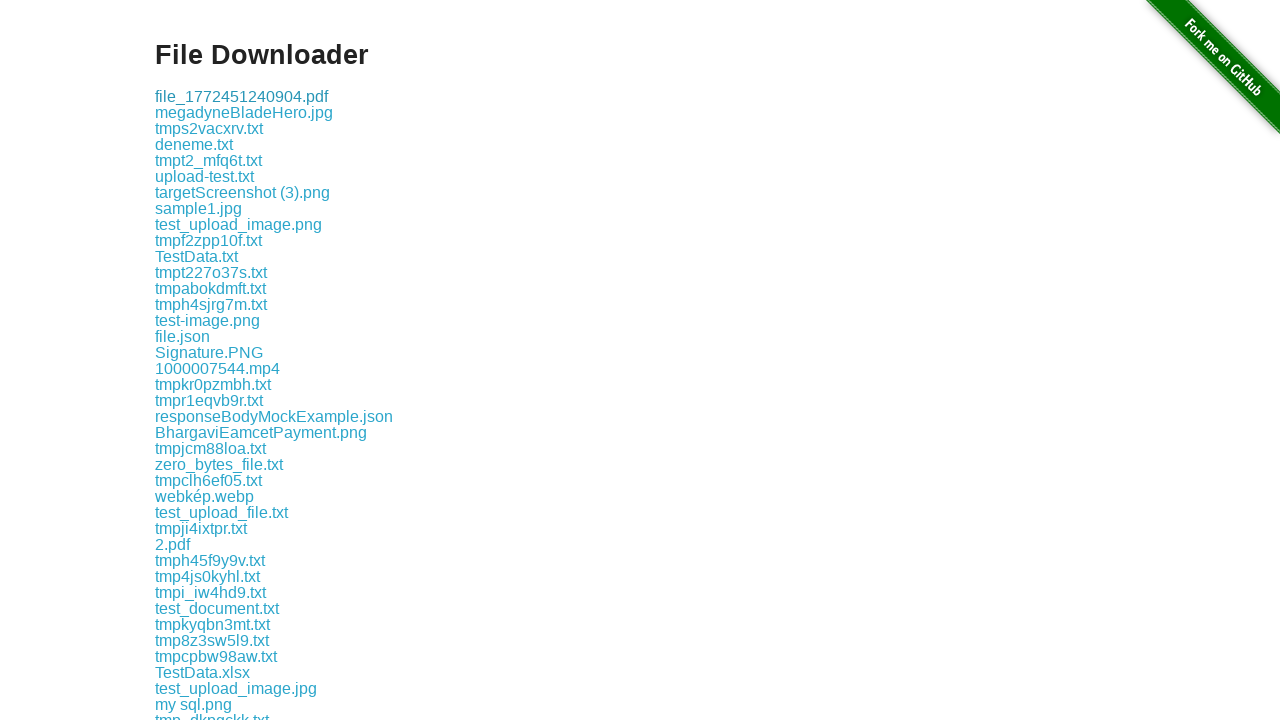